Tests window popup handling by clicking a Twitter link and switching to the newly opened window

Starting URL: https://www.lambdatest.com/selenium-playground/window-popup-modal-demo

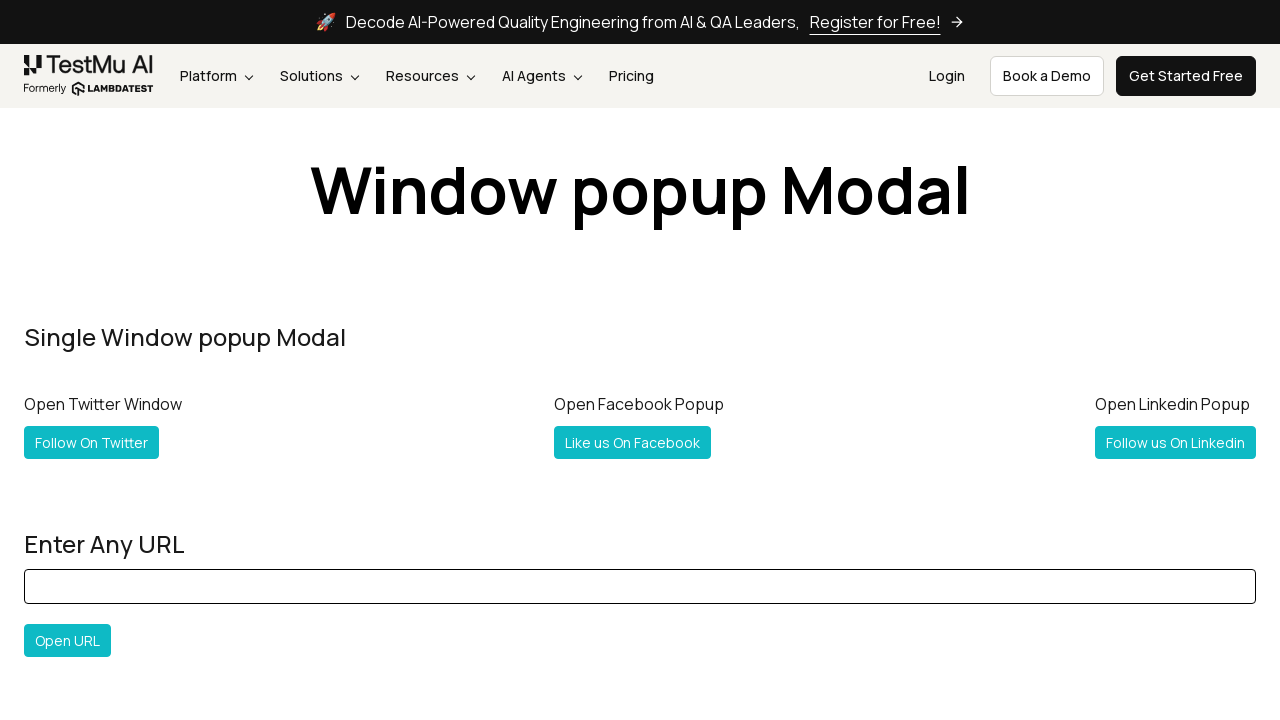

Clicked Twitter link to open new window at (92, 442) on [title*='Twitter']
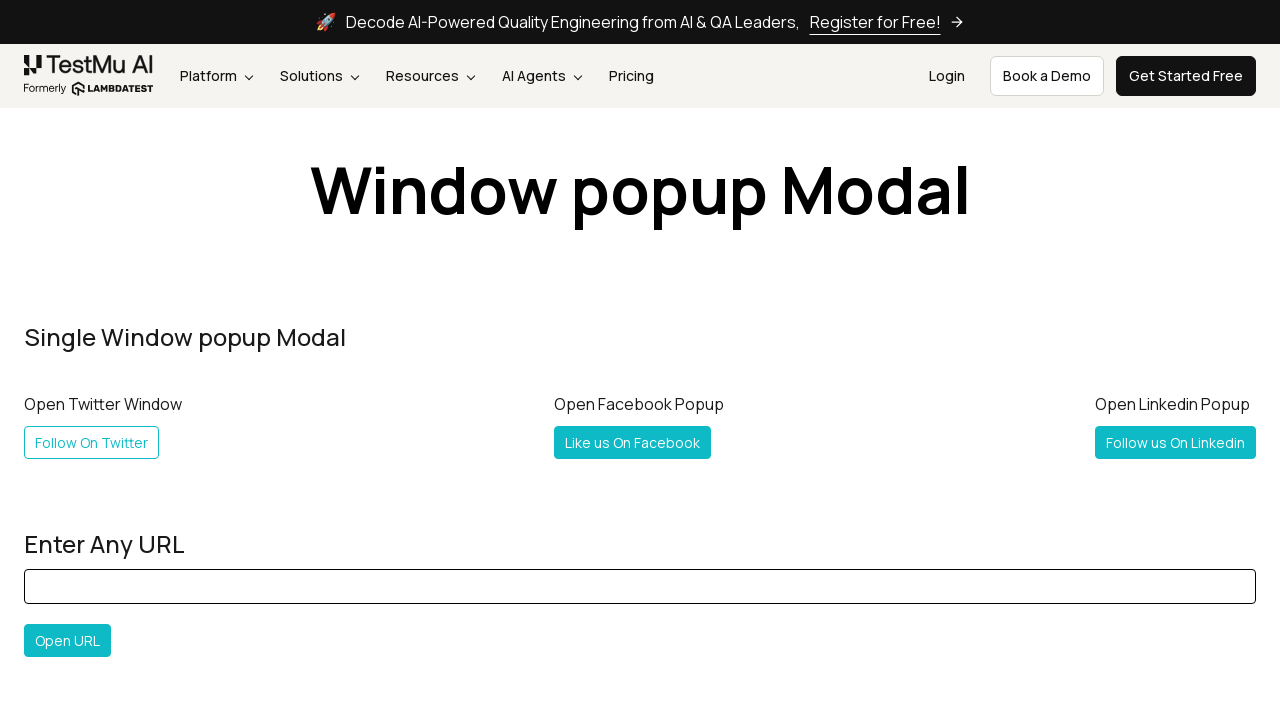

Captured newly opened window/tab
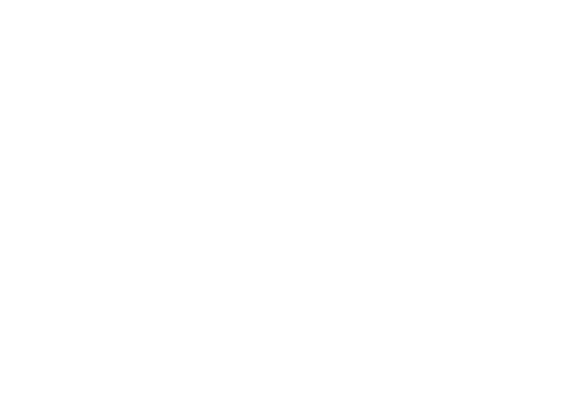

New window/tab finished loading
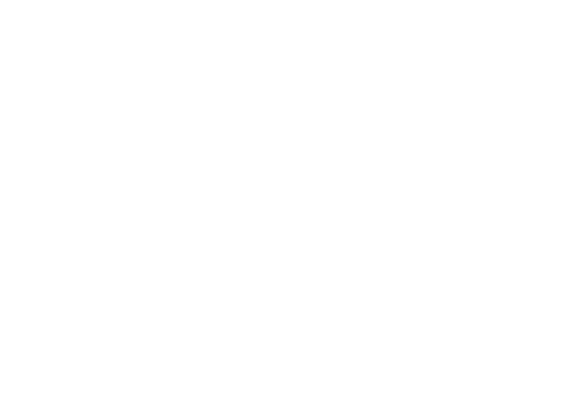

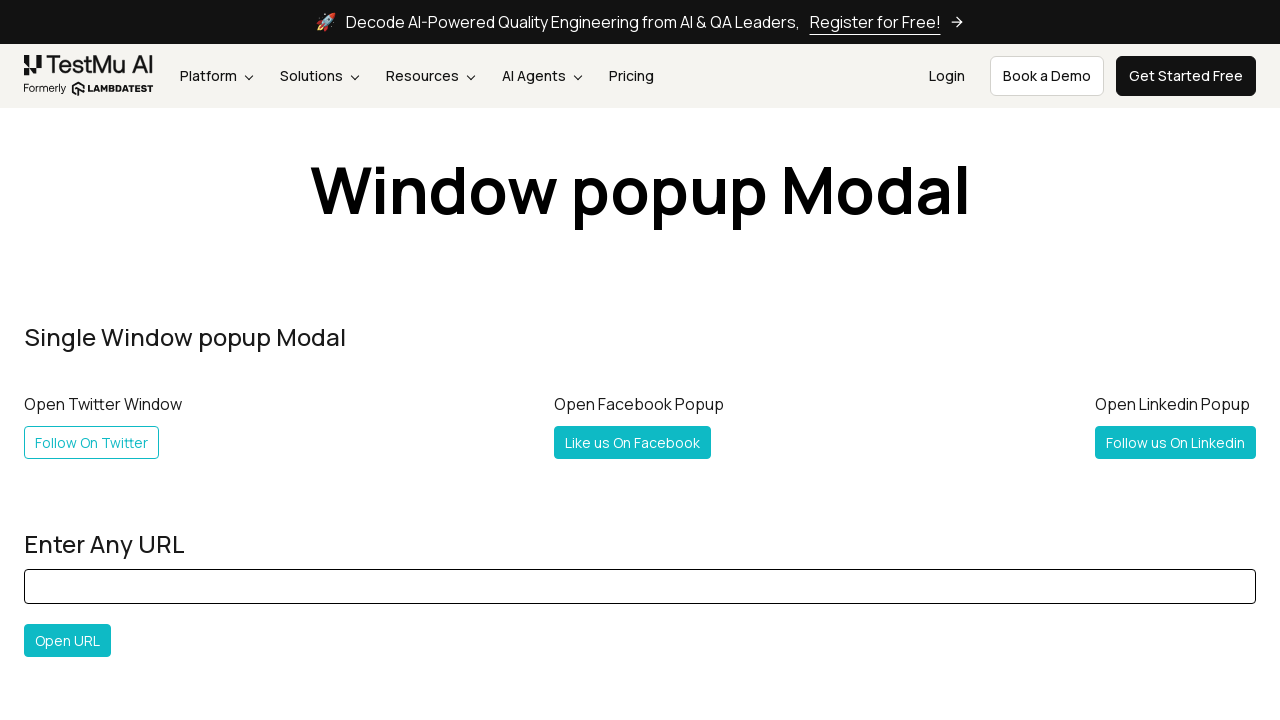